Tests a resume submission form by filling in name, email, city/location, and phone number fields, then clicking the submit button.

Starting URL: https://lenoxexsearch.com/submit-resume/

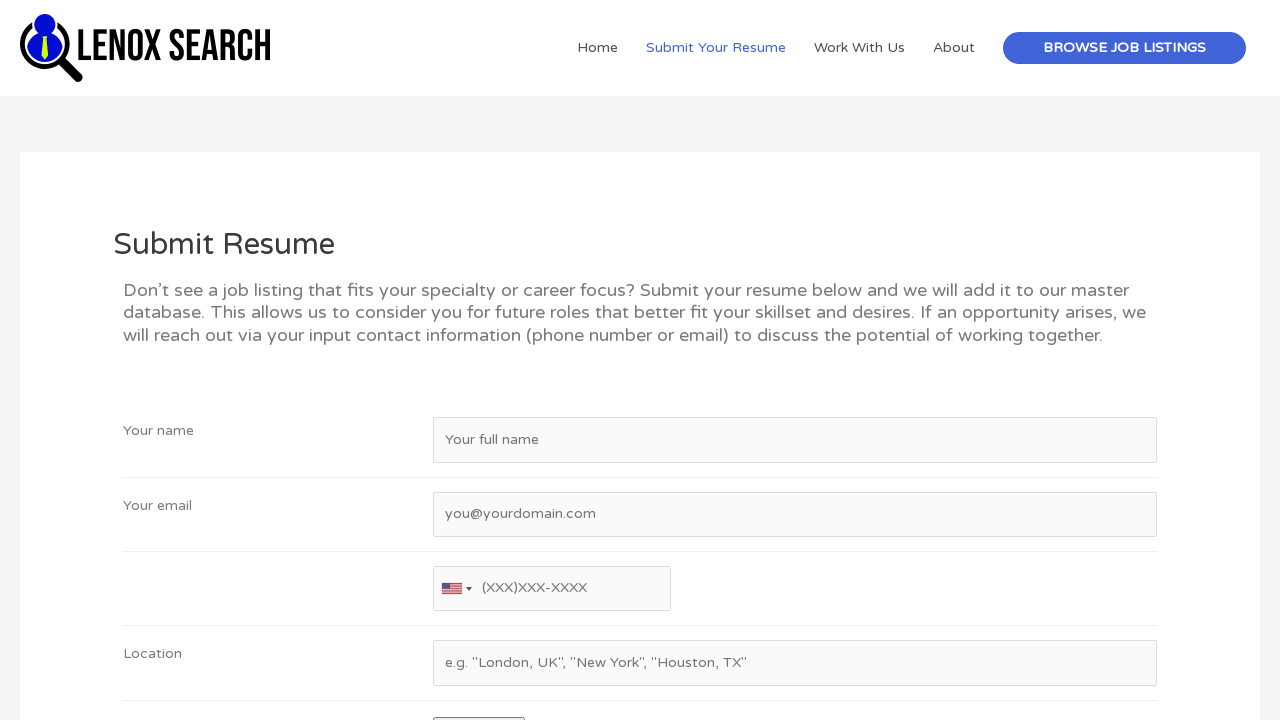

Resume submission form loaded and name field is visible
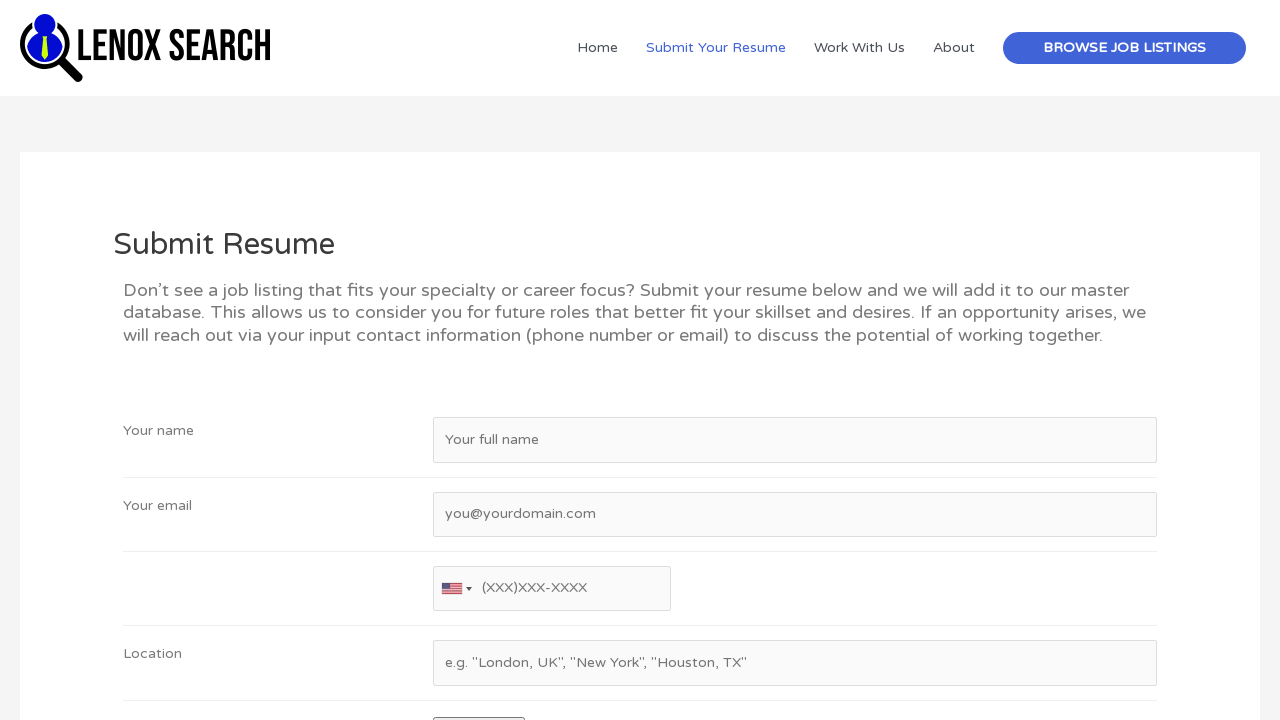

Filled name field with 'Marcus Thompson' on #candidate_name
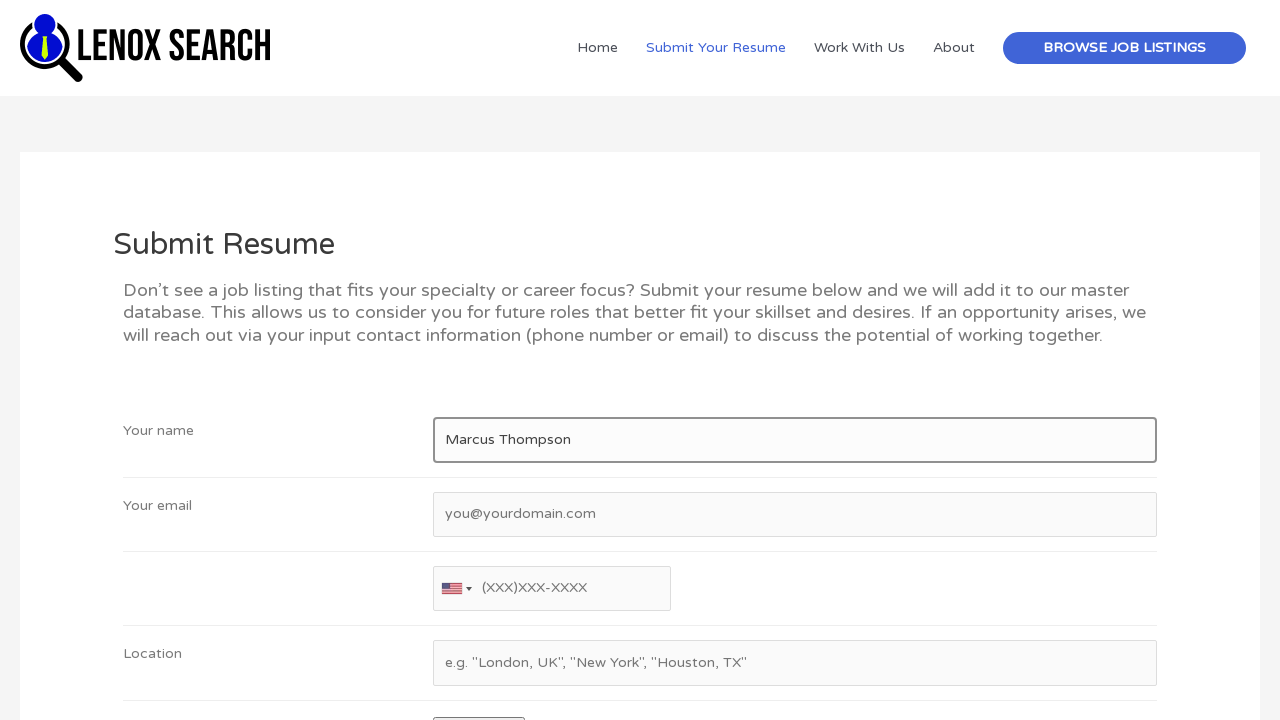

Filled email field with 'marcus.thompson@email.com' on #candidate_email
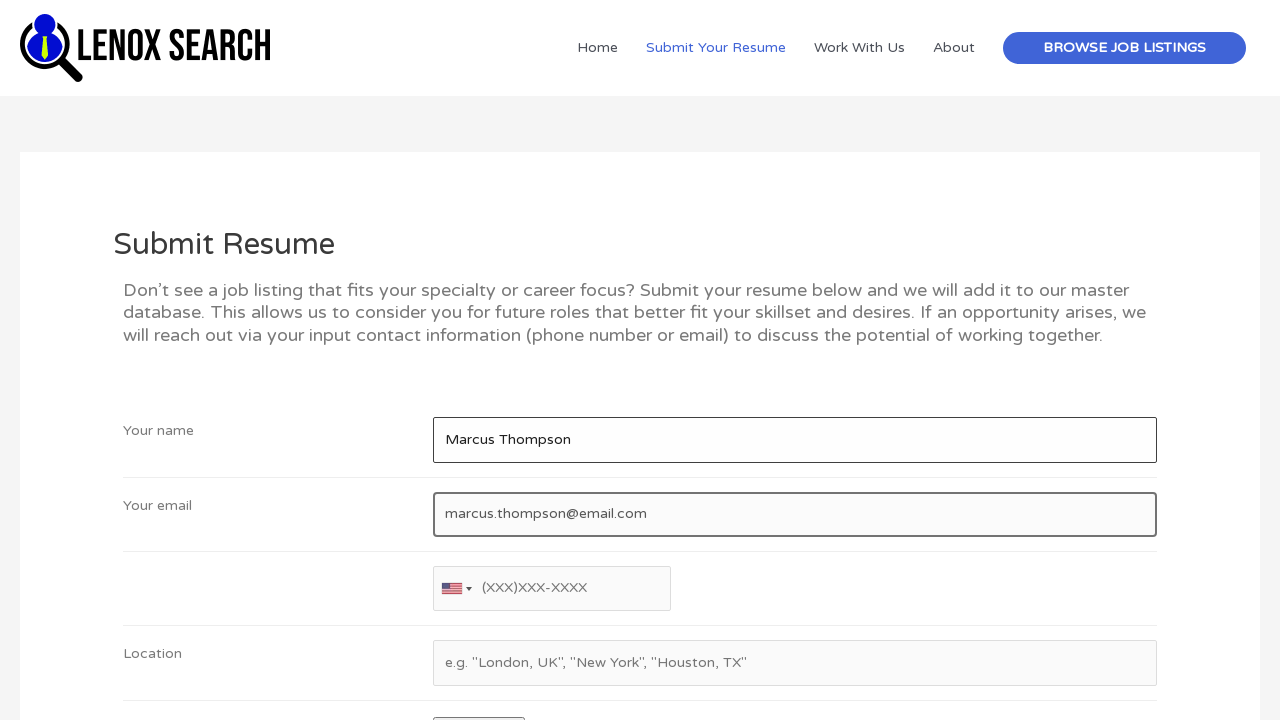

Filled location field with 'Boston, MA' on #candidate_location
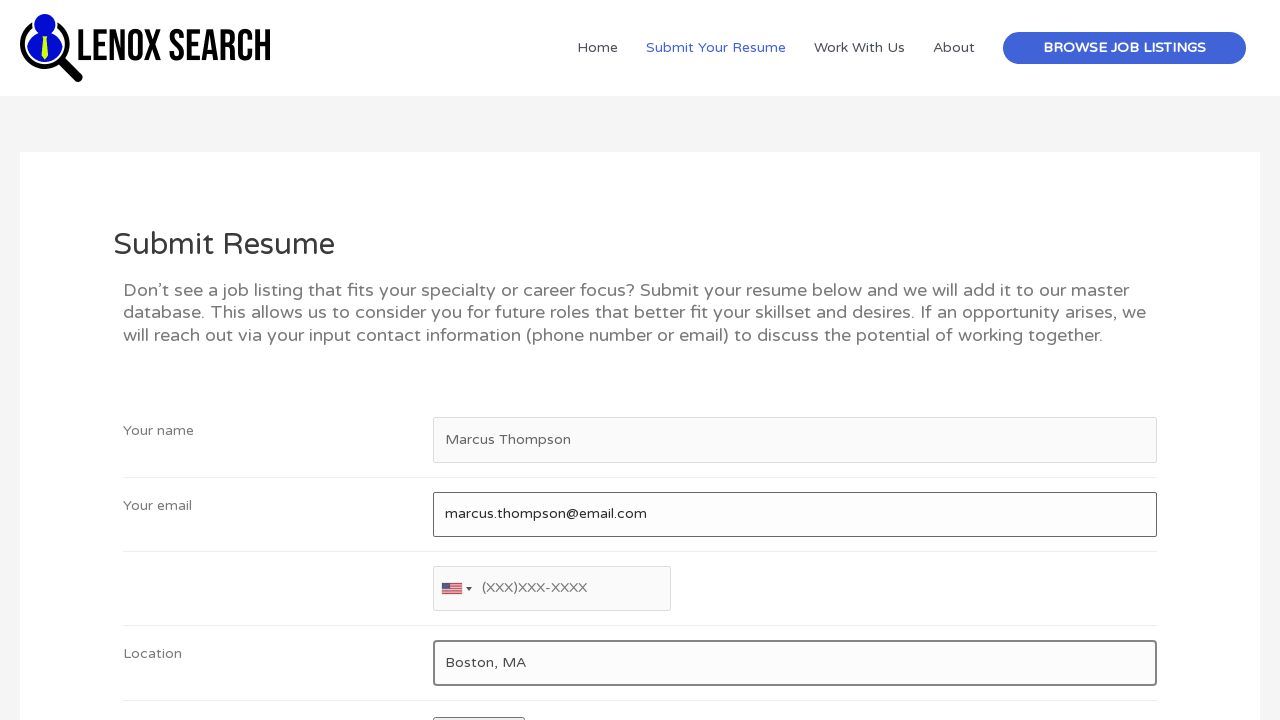

Filled phone number field with '+1 617-555-8923' on #candidate_phone
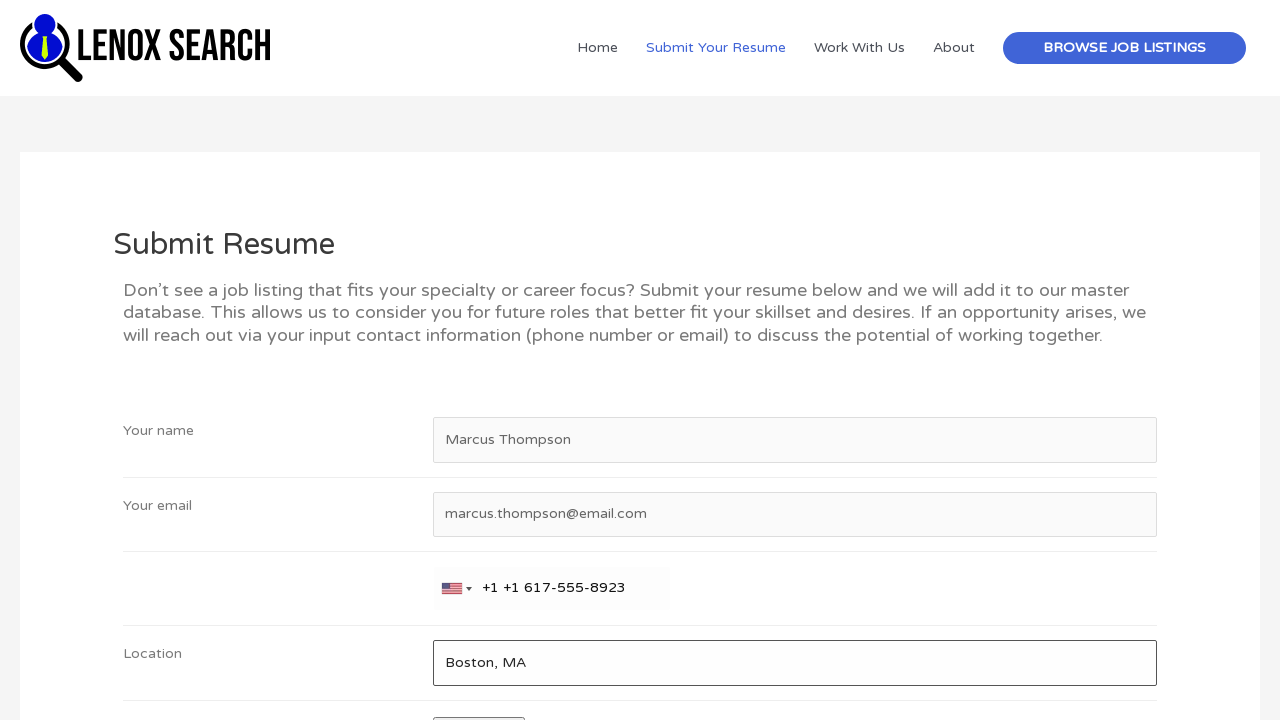

Clicked submit button to submit resume at (225, 403) on #submit-resume-form input[type="submit"]
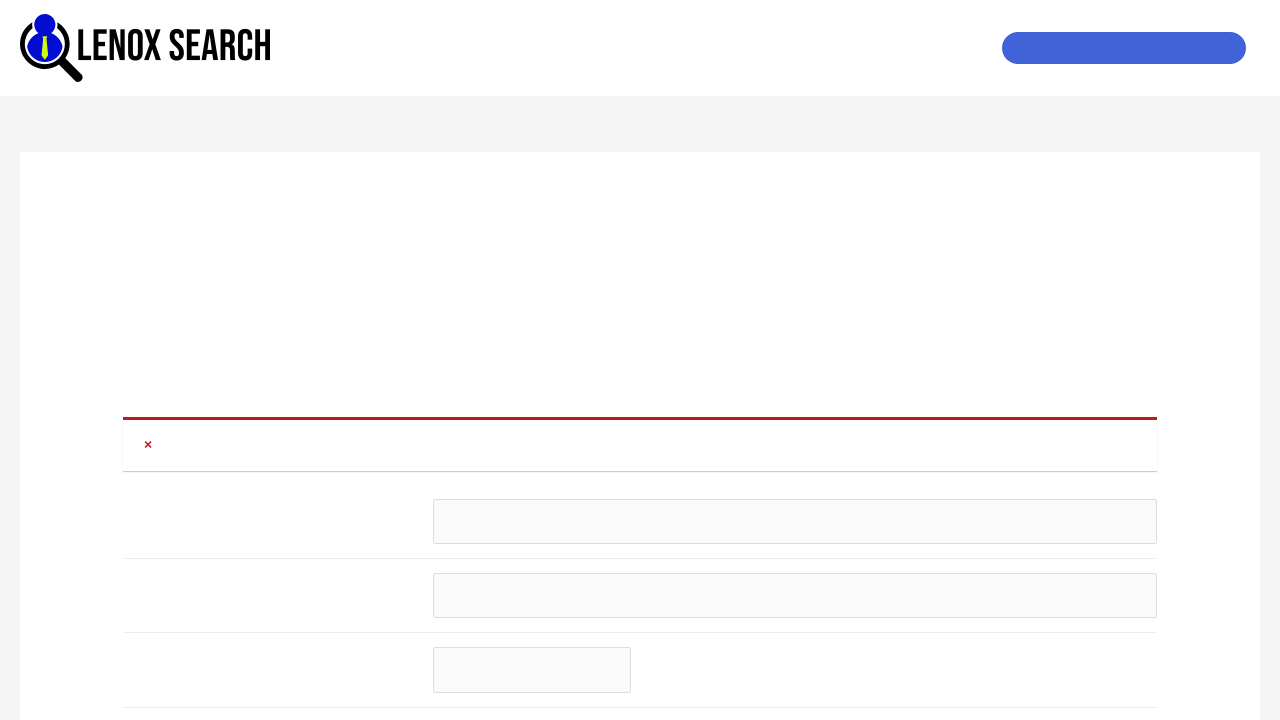

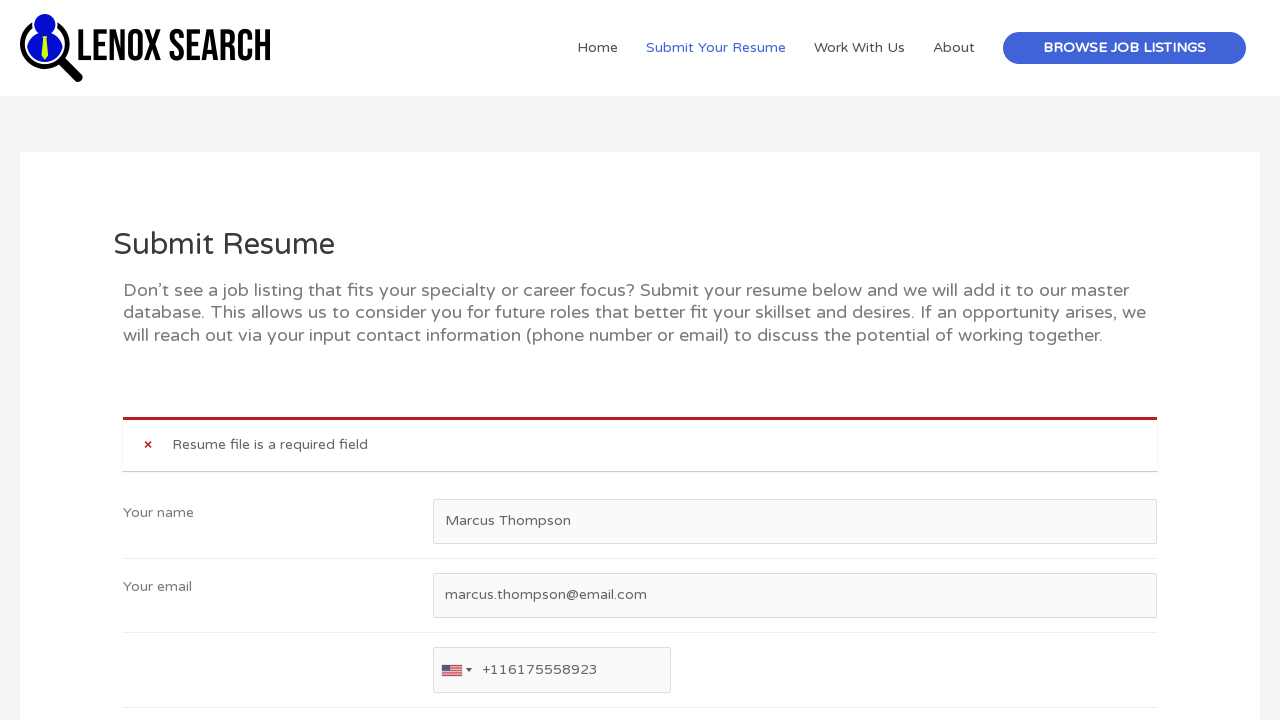